Tests Google PageSpeed Insights by entering a URL and analyzing the mobile performance score

Starting URL: https://pagespeed.web.dev/

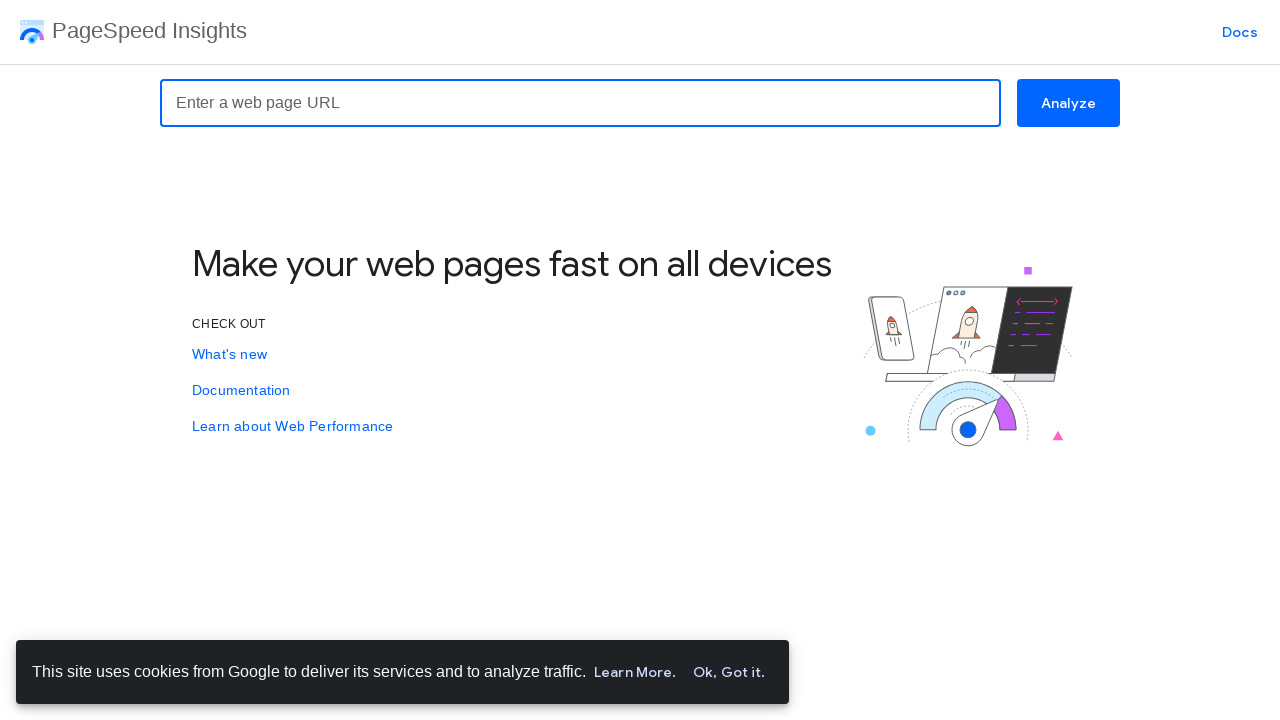

Filled URL input field with https://www.answerconnect.com/ on internal:attr=[placeholder="Enter a web page URL"i]
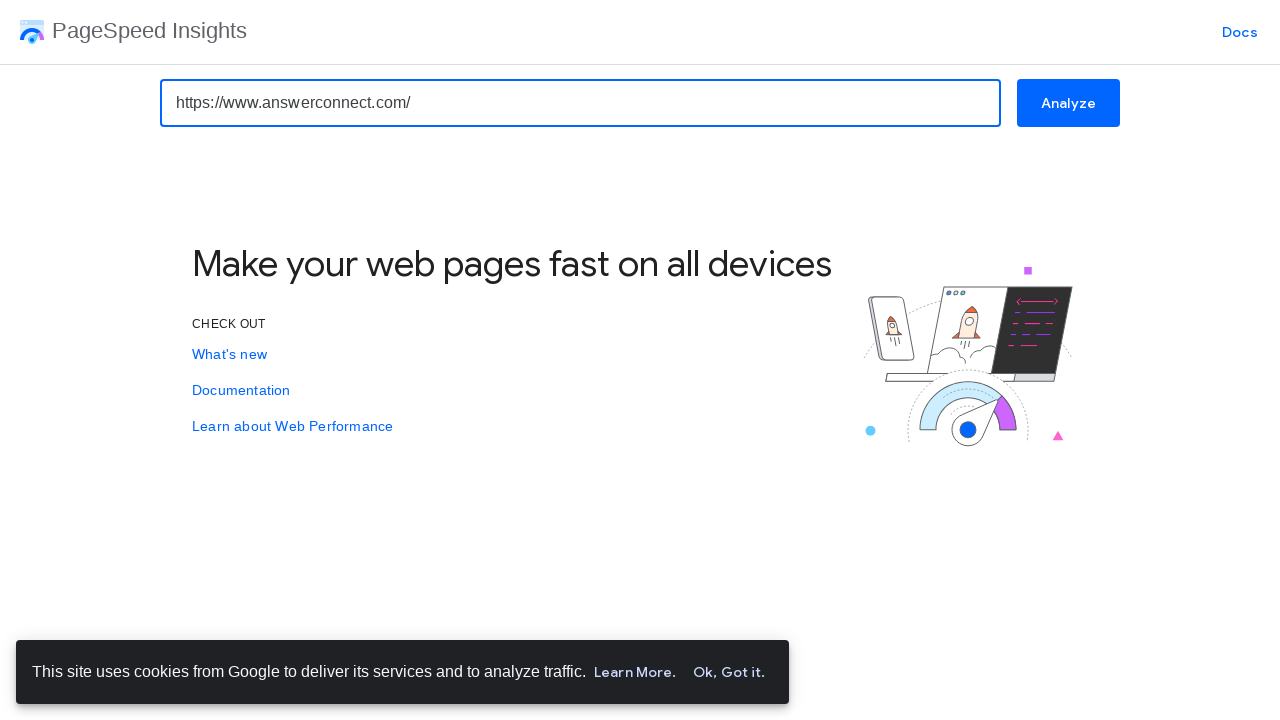

Clicked Analyze button to start PageSpeed Insights analysis at (1068, 103) on internal:role=button[name="Analyze"i]
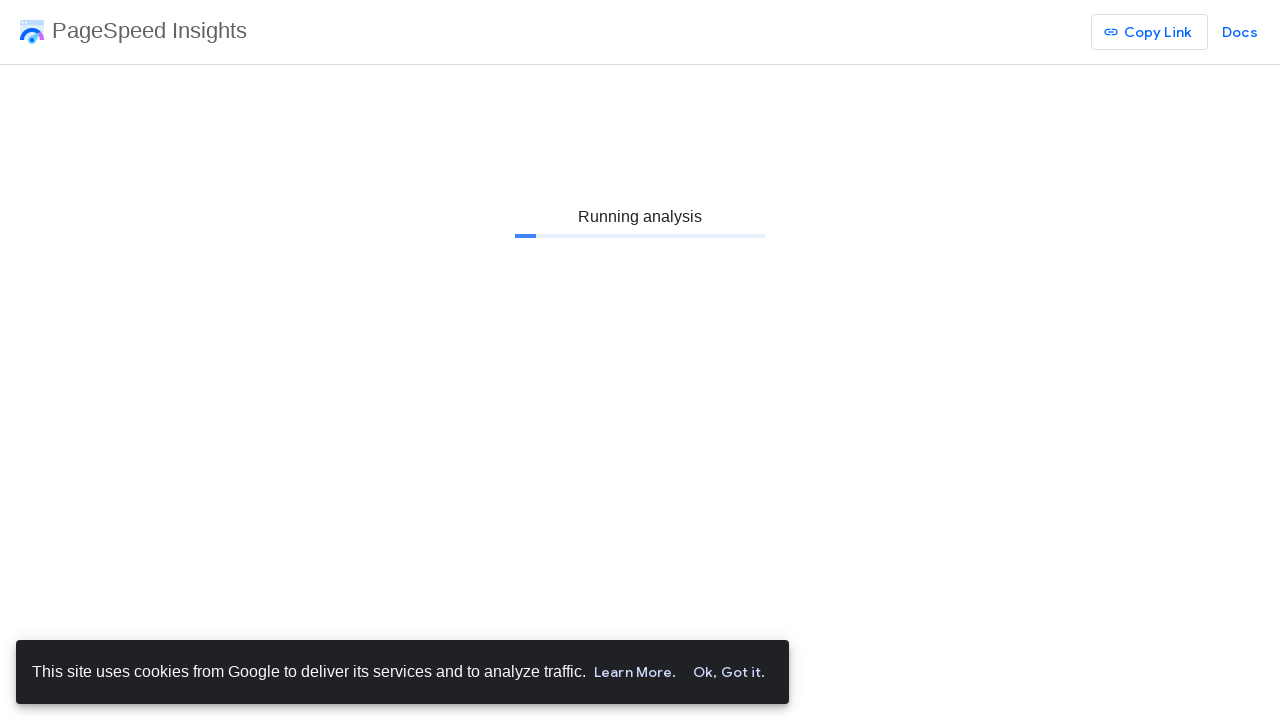

Mobile performance score appeared after analysis completed
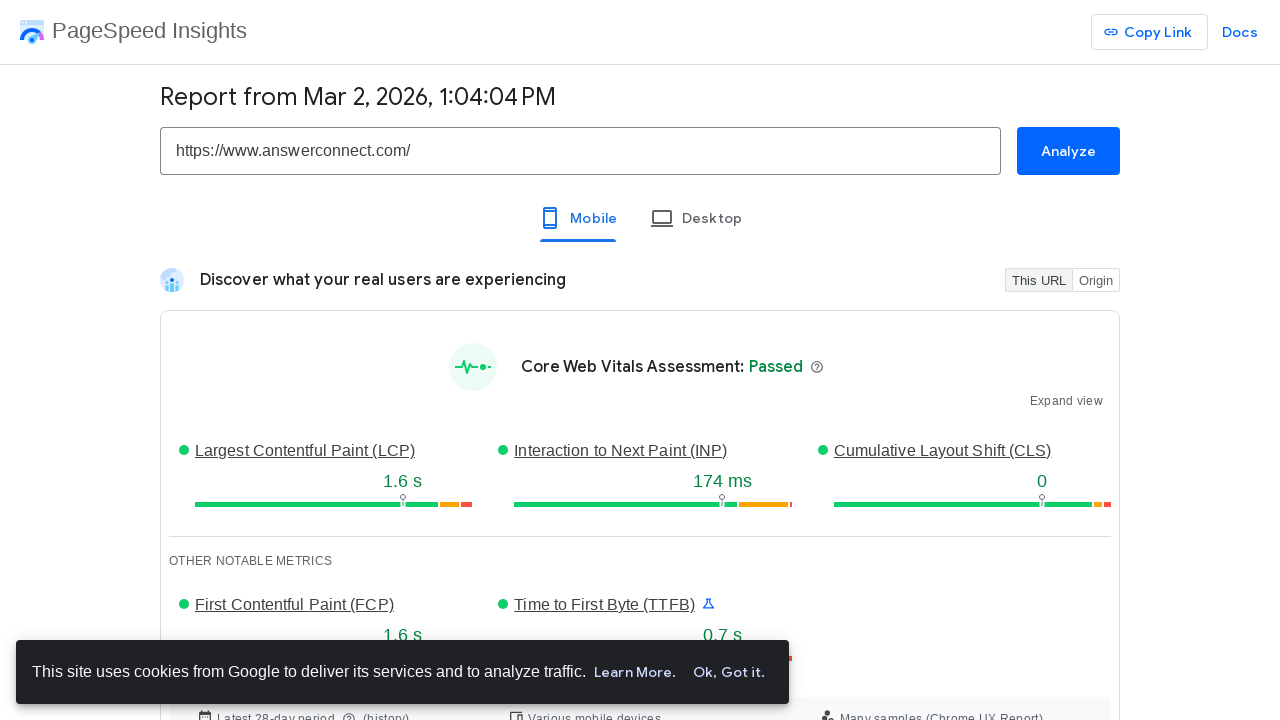

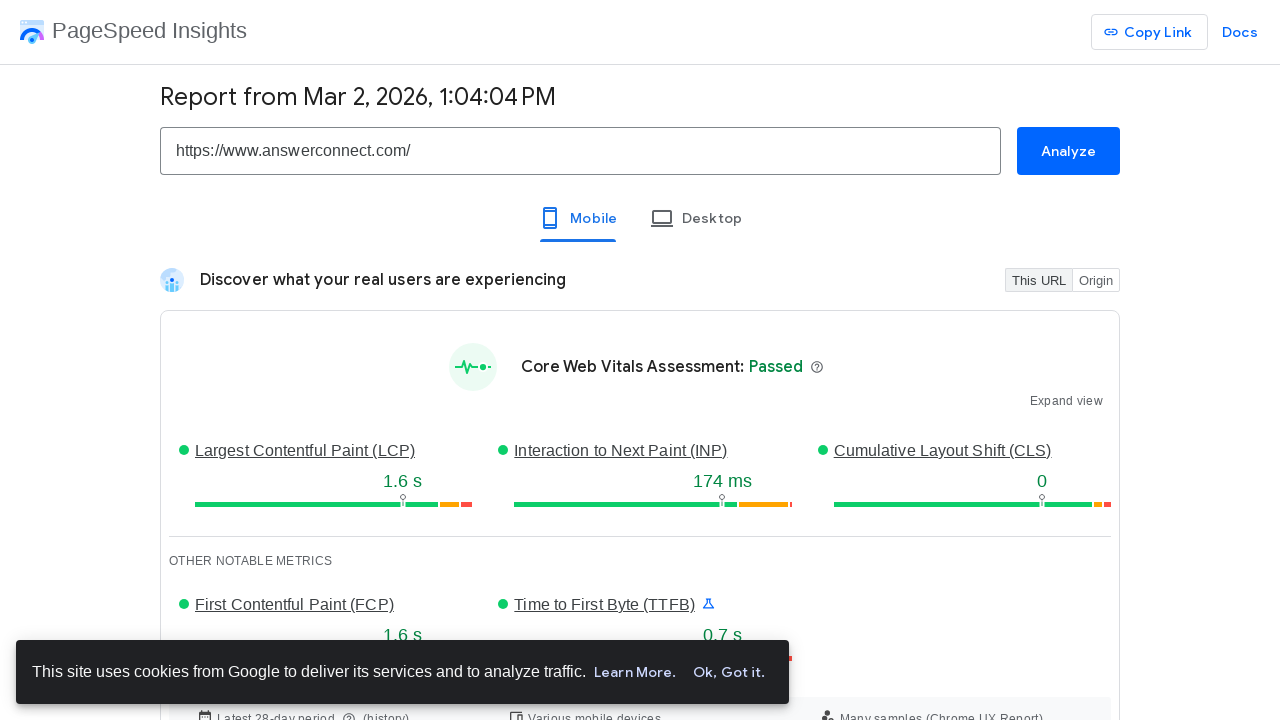